Demonstrates drag and drop action from a draggable element to a droppable target element

Starting URL: https://crossbrowsertesting.github.io/drag-and-drop

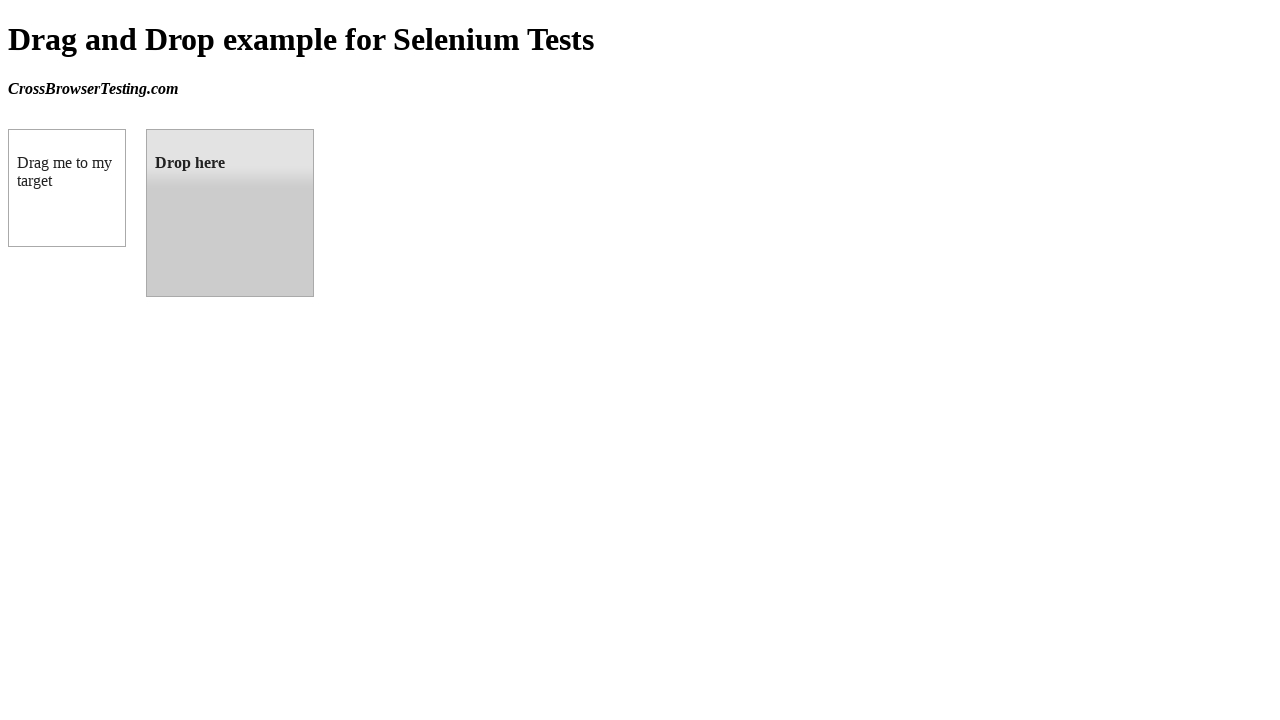

Waited for draggable element to be present
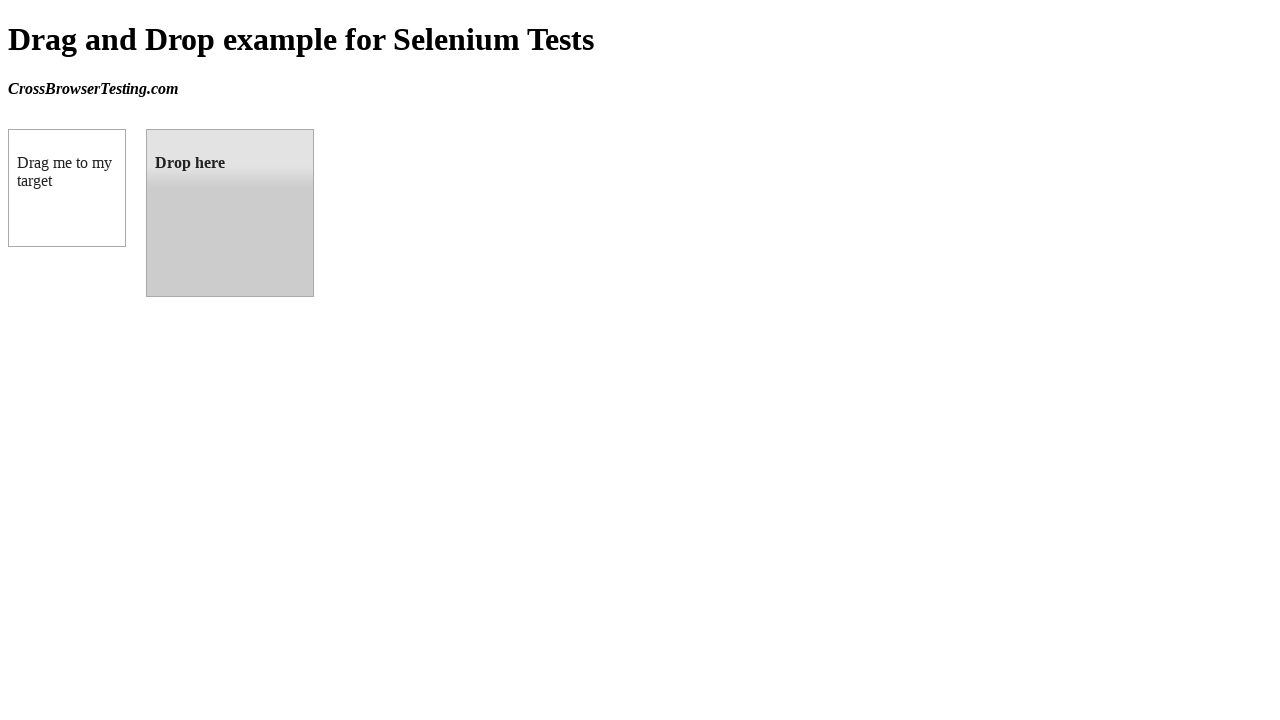

Waited for droppable target element to be present
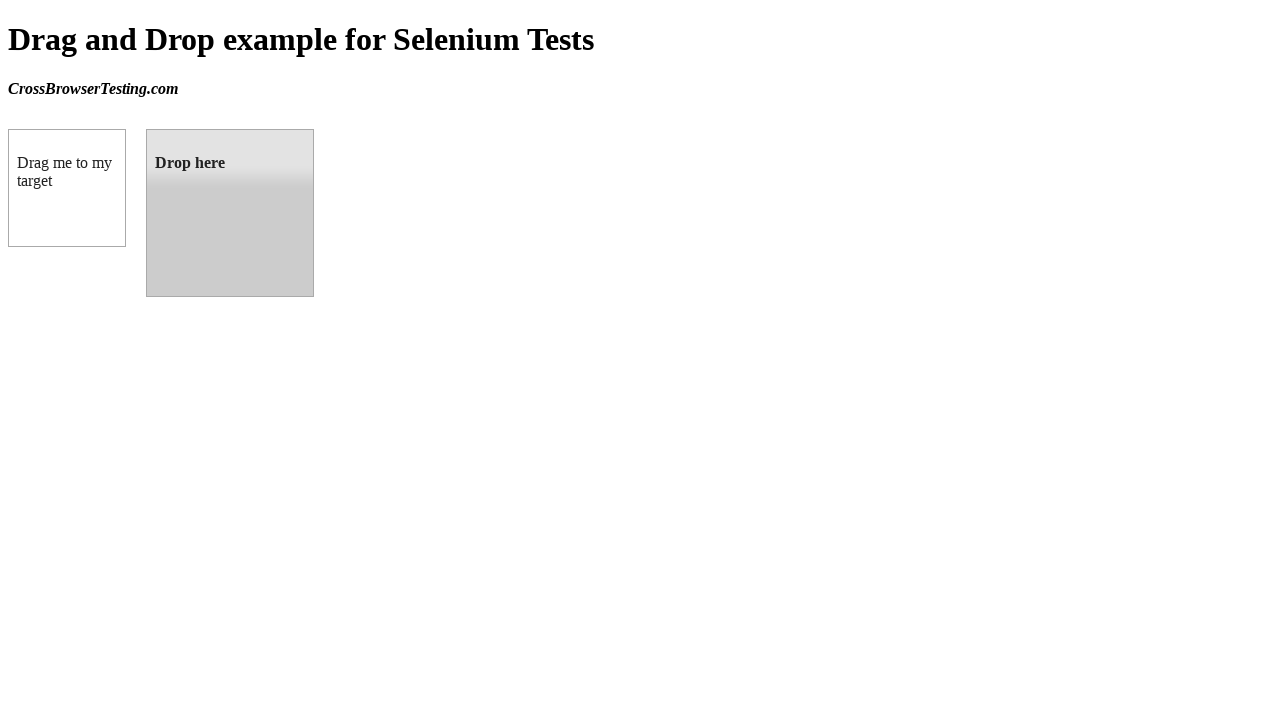

Performed drag and drop action from draggable element to droppable target at (230, 213)
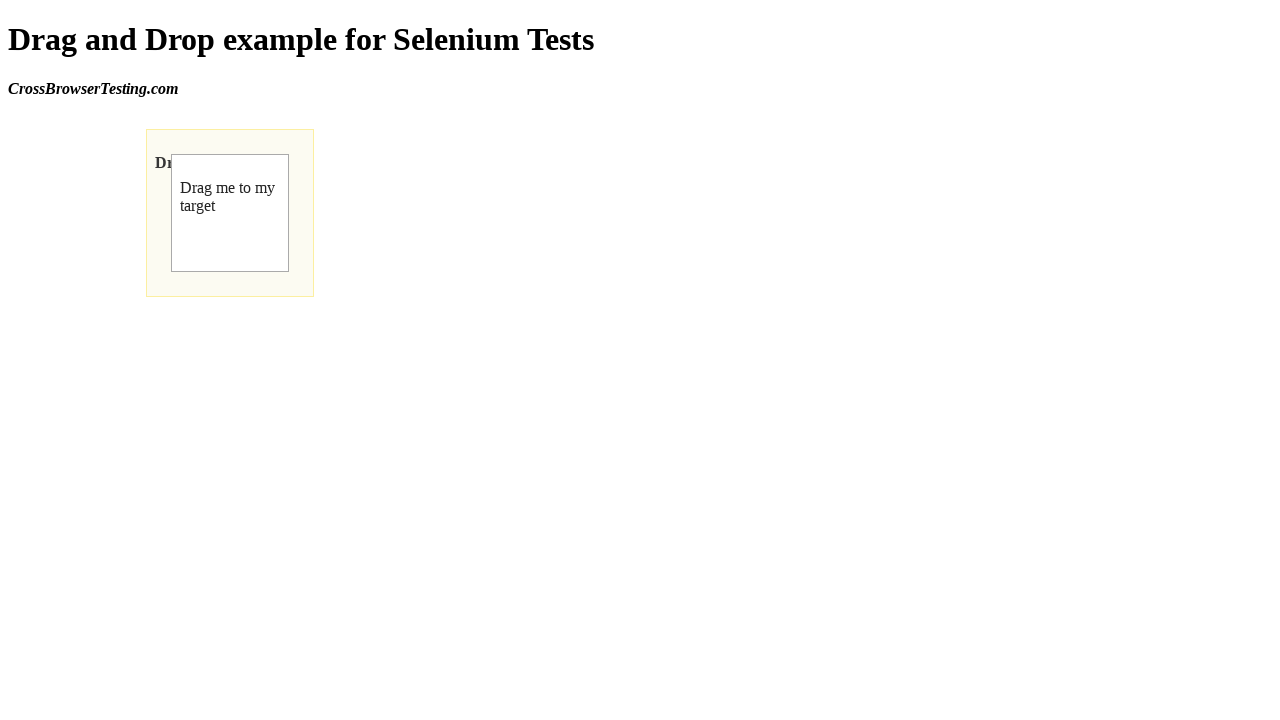

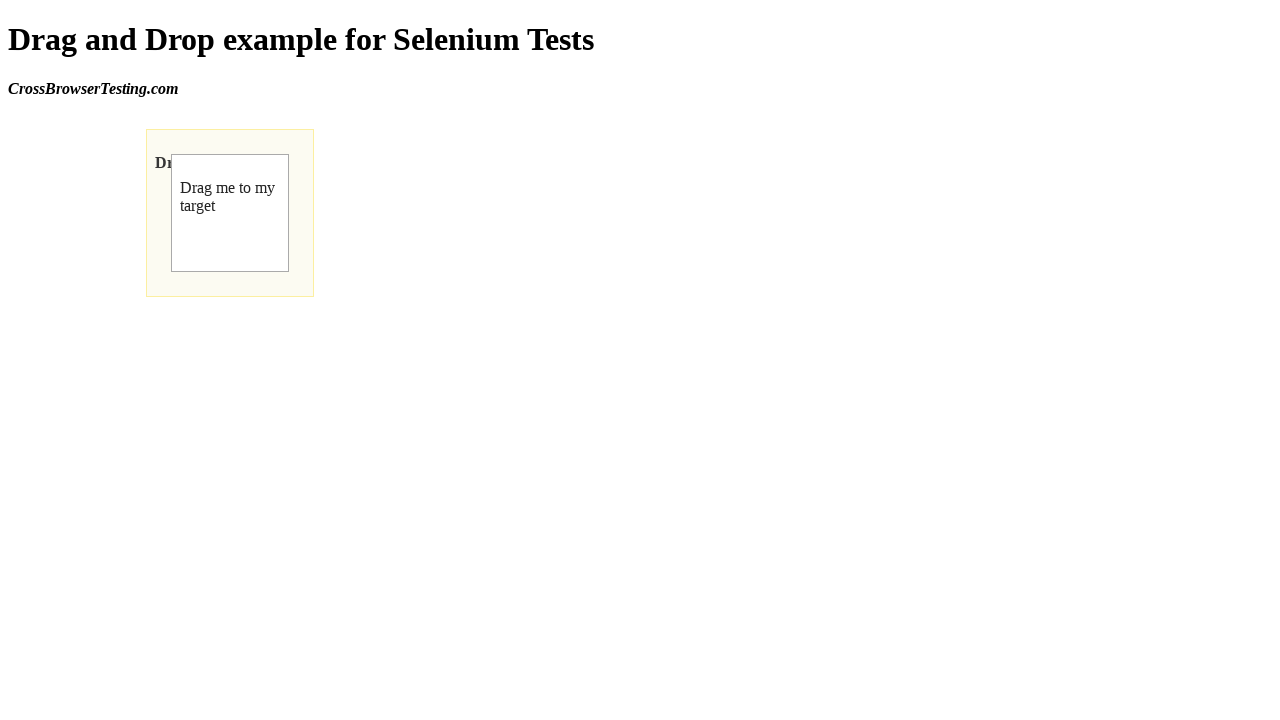